Tests clicking on a web element using JavaScript executor - navigates to Selenium website, scrolls down the page, and clicks on the Selenium IDE link/button

Starting URL: https://www.selenium.dev/

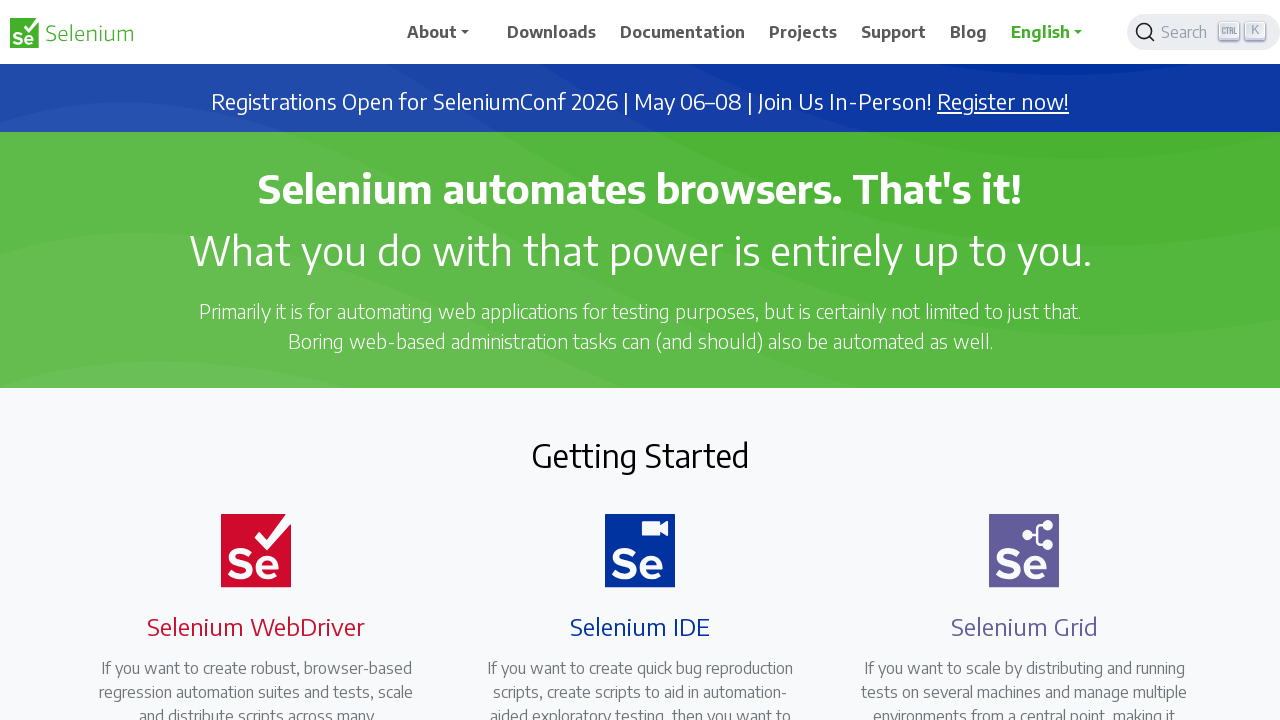

Navigated to Selenium website homepage
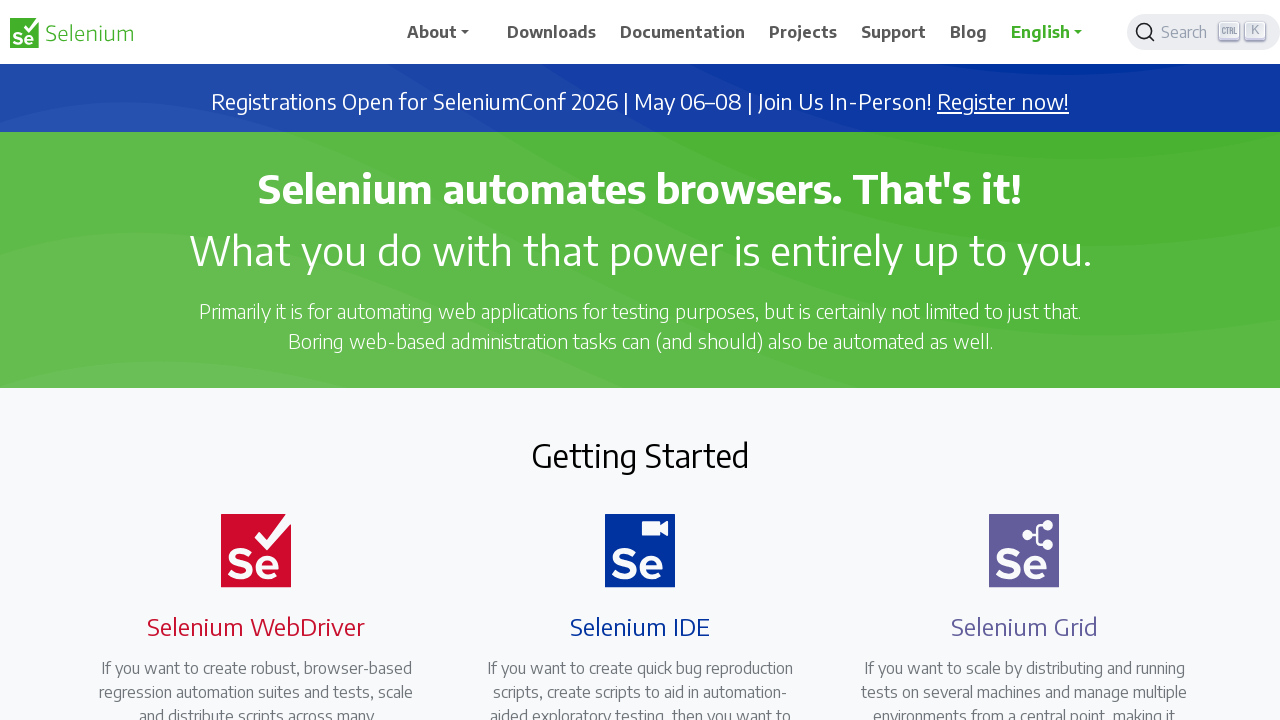

Scrolled down the page by 500 pixels
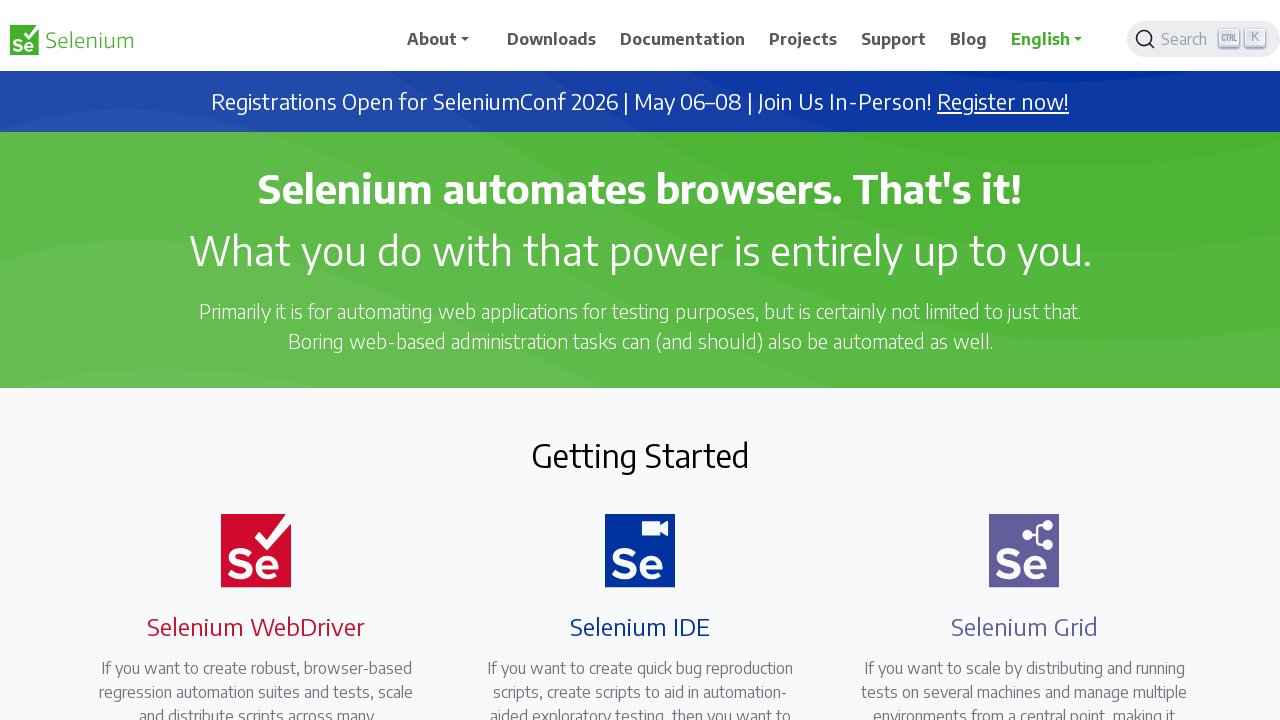

Clicked on the Selenium IDE link at (628, 368) on a.selenium-ide
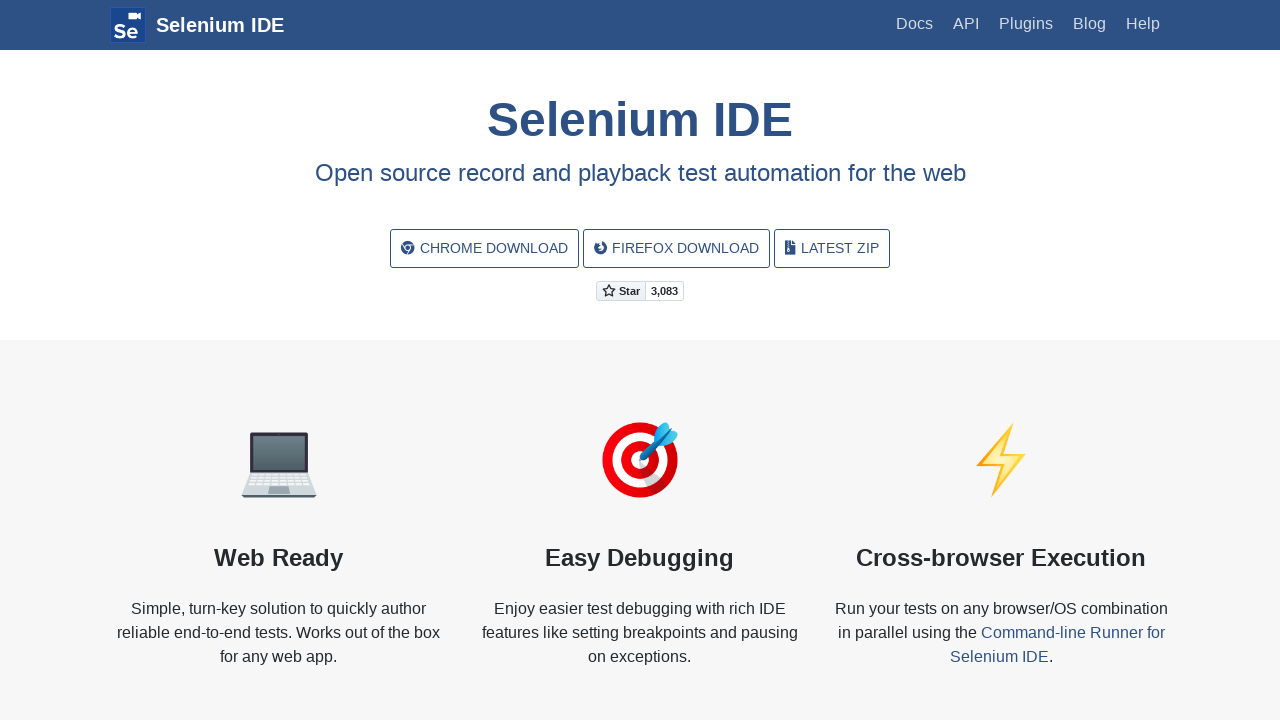

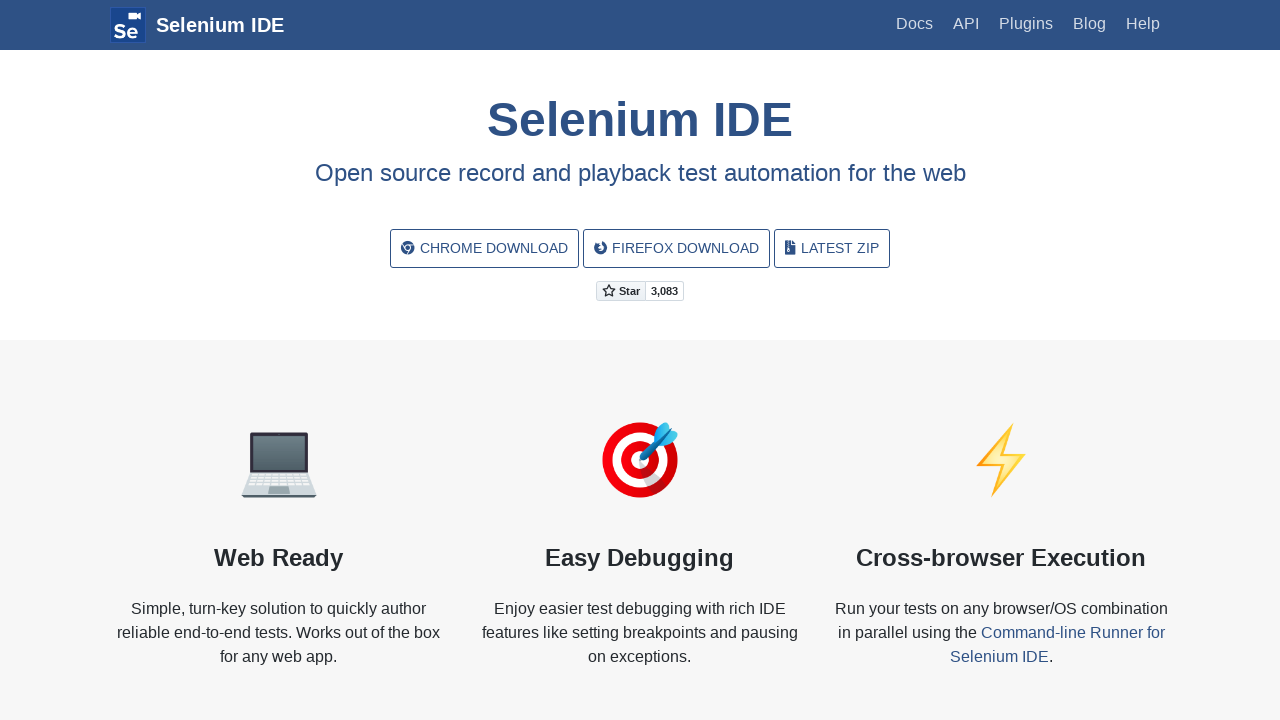